Tests adding an active task and viewing it in the Active filter

Starting URL: https://todomvc4tasj.herokuapp.com/

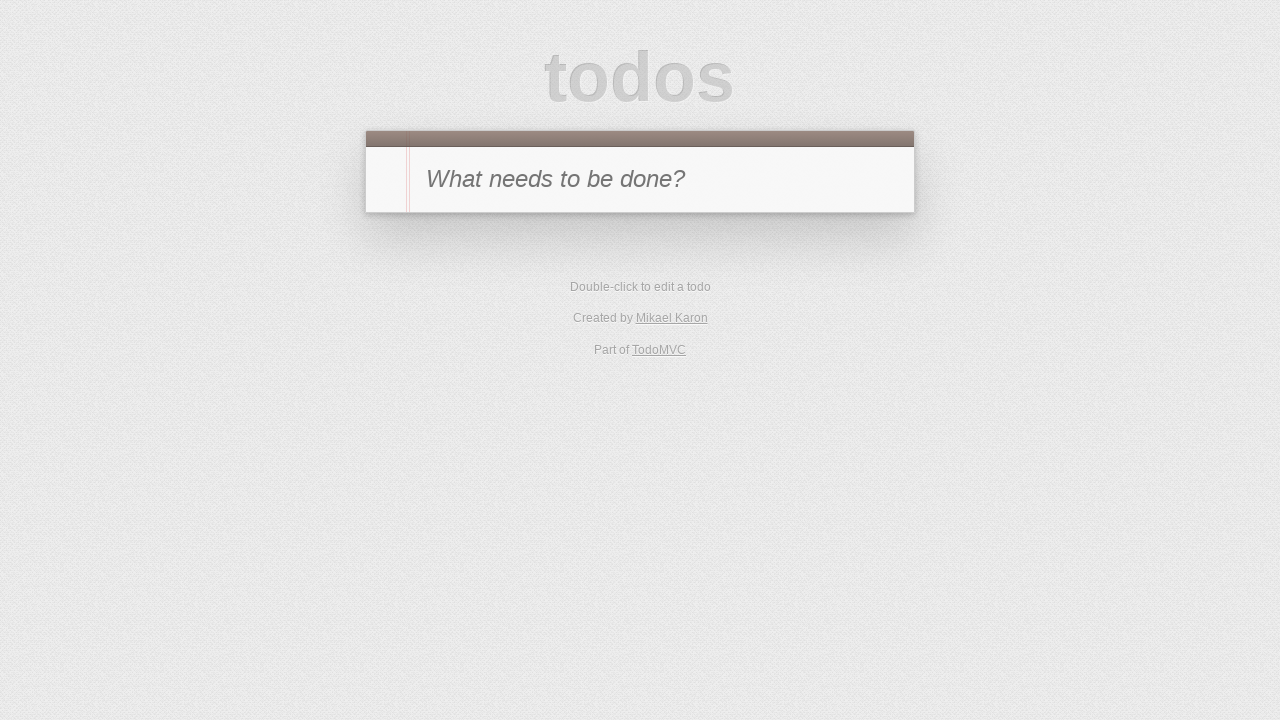

Set localStorage with one active task
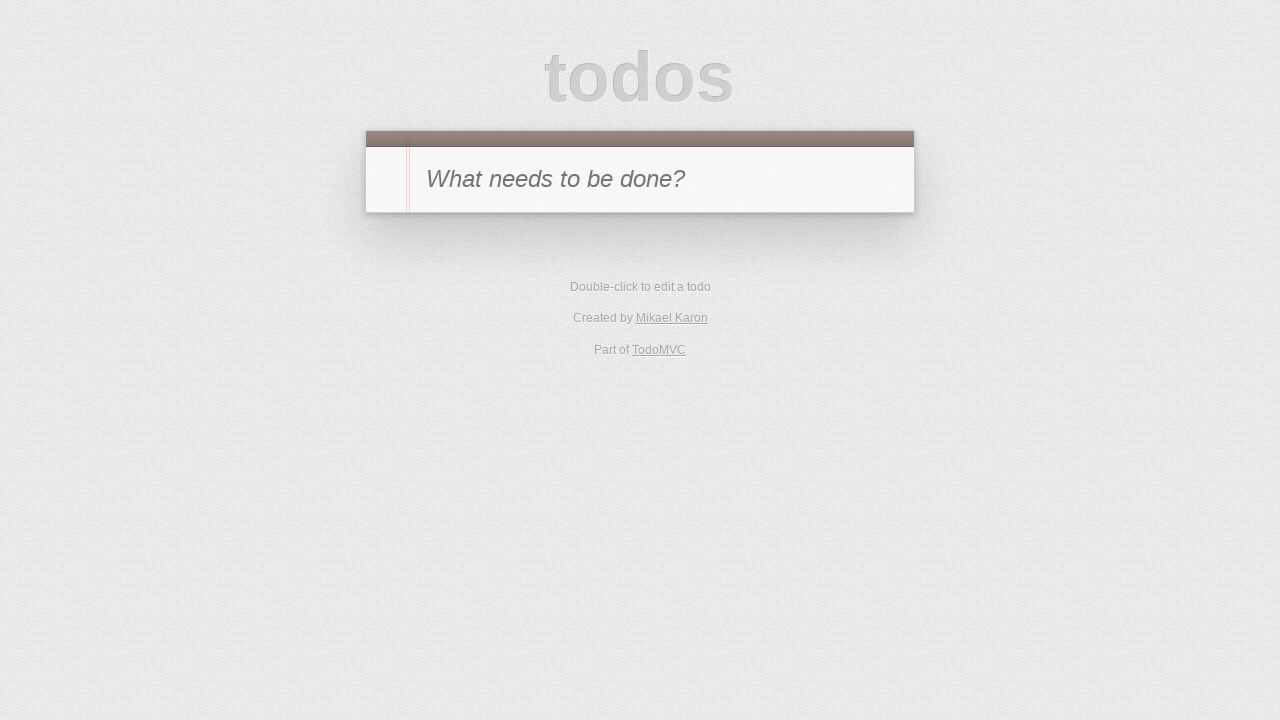

Reloaded page to load task from localStorage
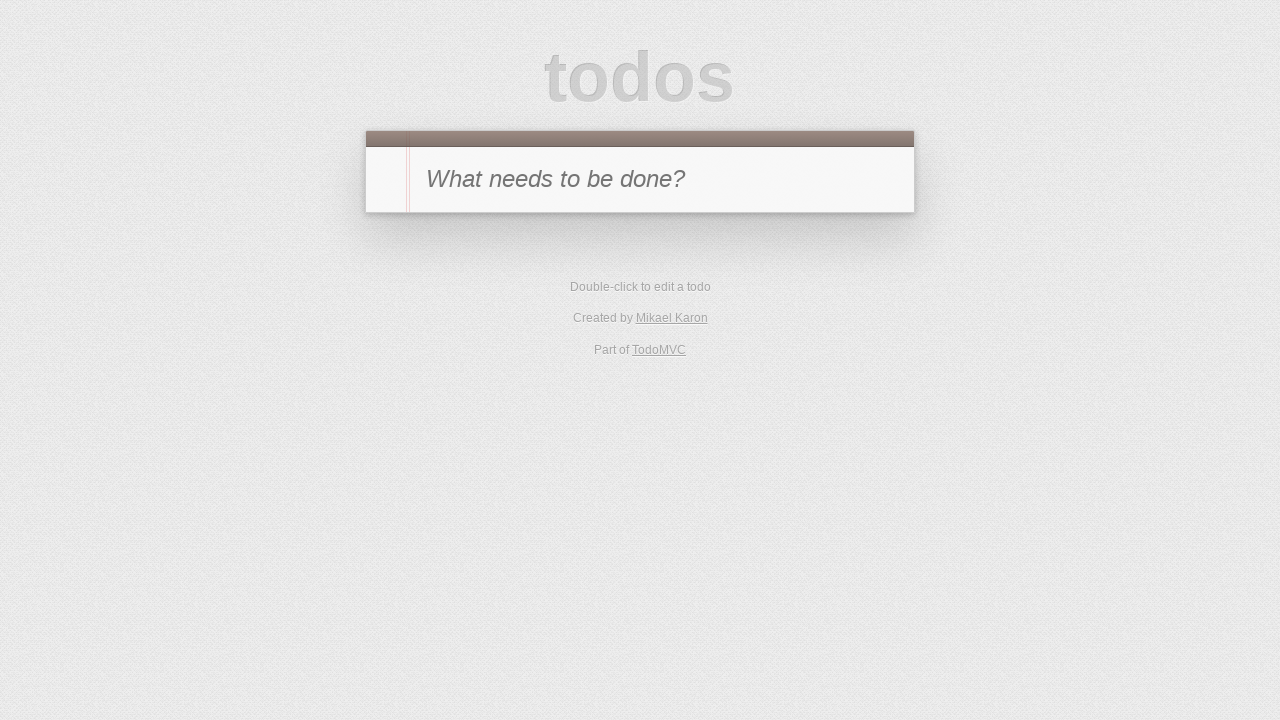

Clicked Active filter link at (614, 291) on [href='#/active']
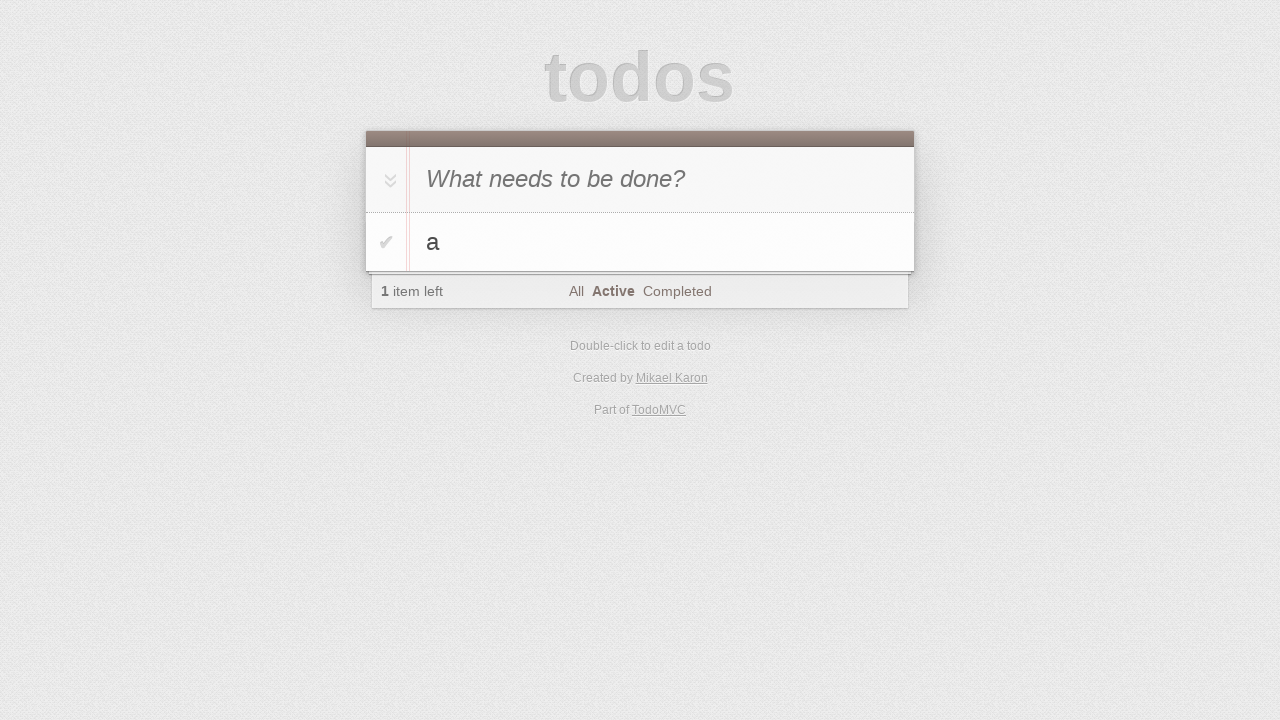

Verified active task 'a' is visible in todo list
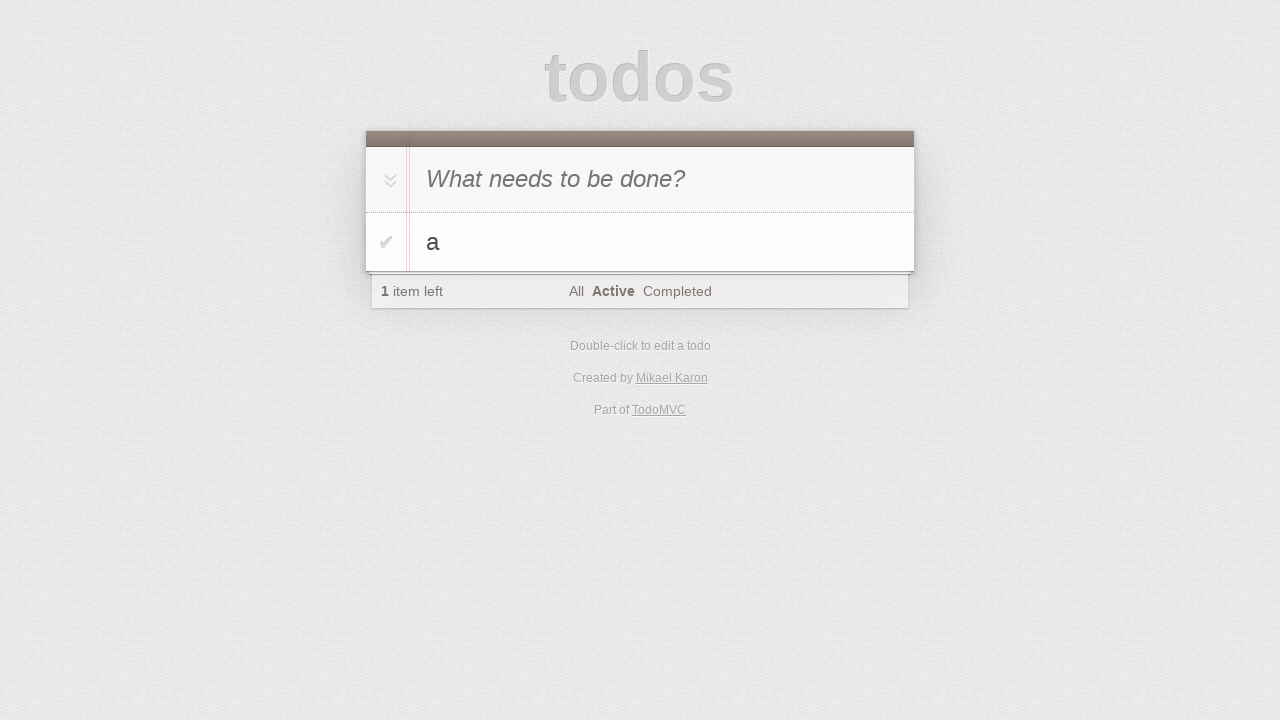

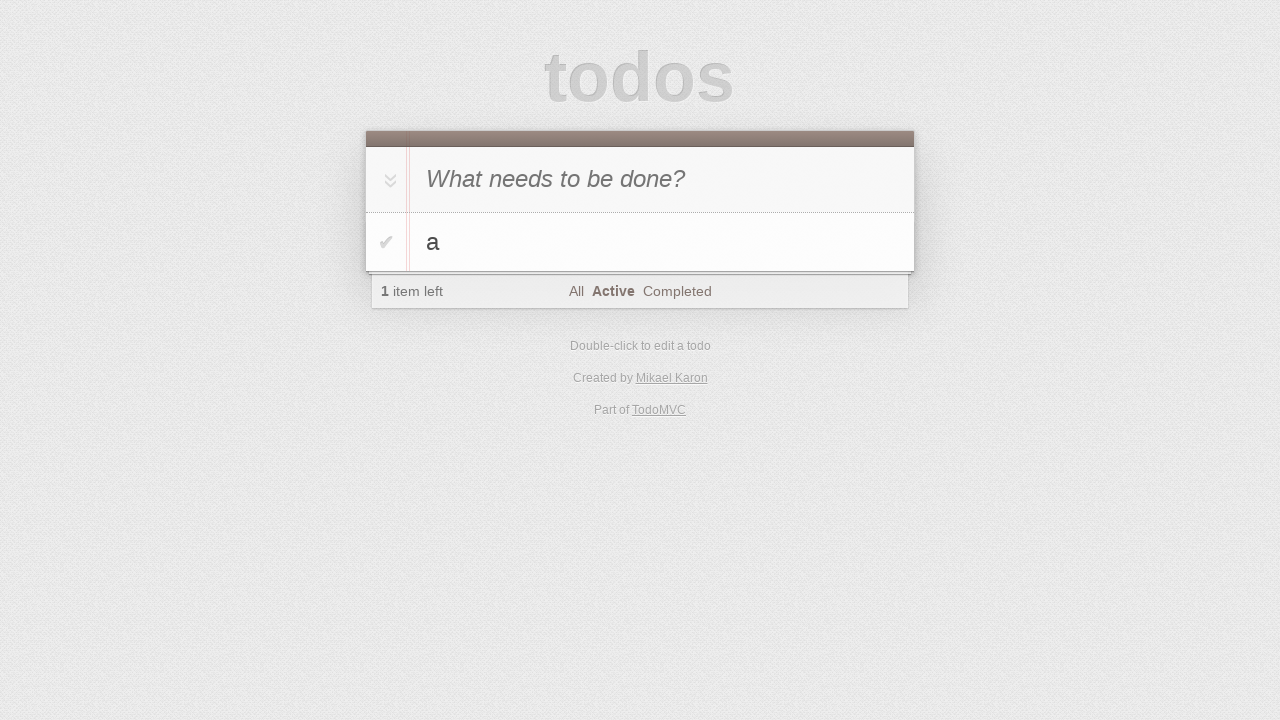